Tests a math challenge page by reading an input value, calculating a logarithmic formula result, filling in the answer, checking required checkboxes, and submitting the form.

Starting URL: http://suninjuly.github.io/math.html

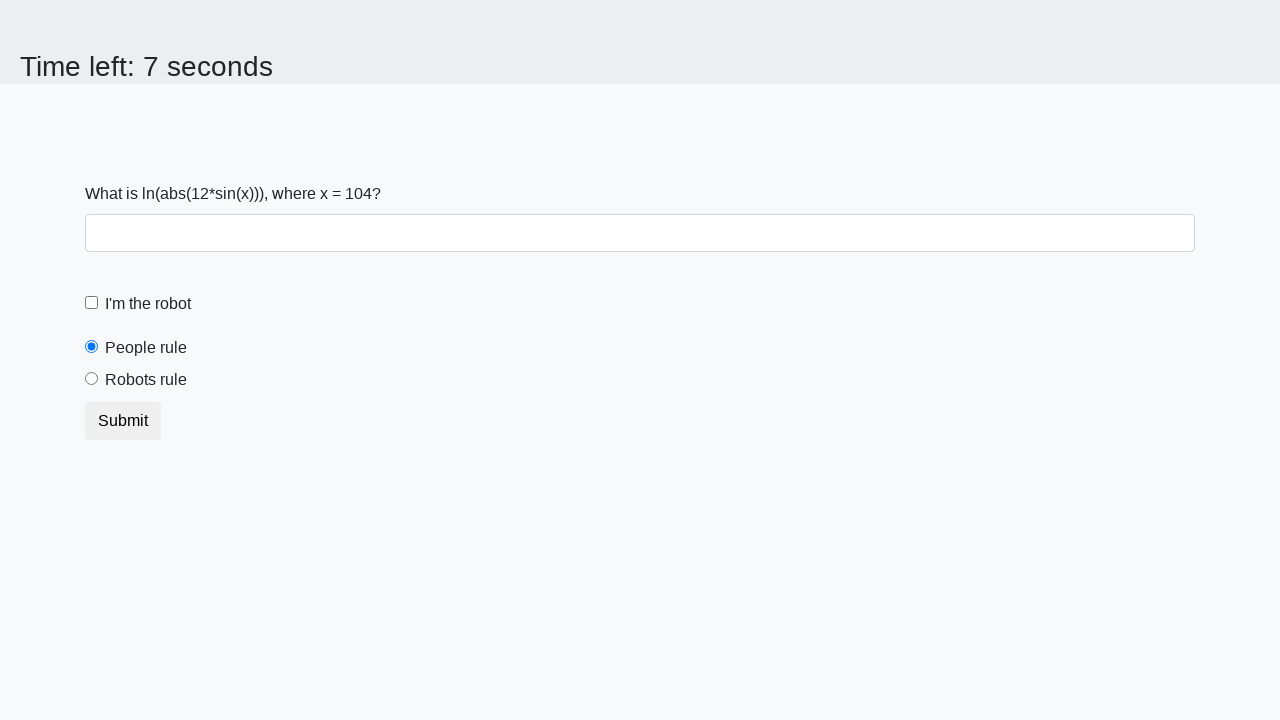

Navigated to math challenge page
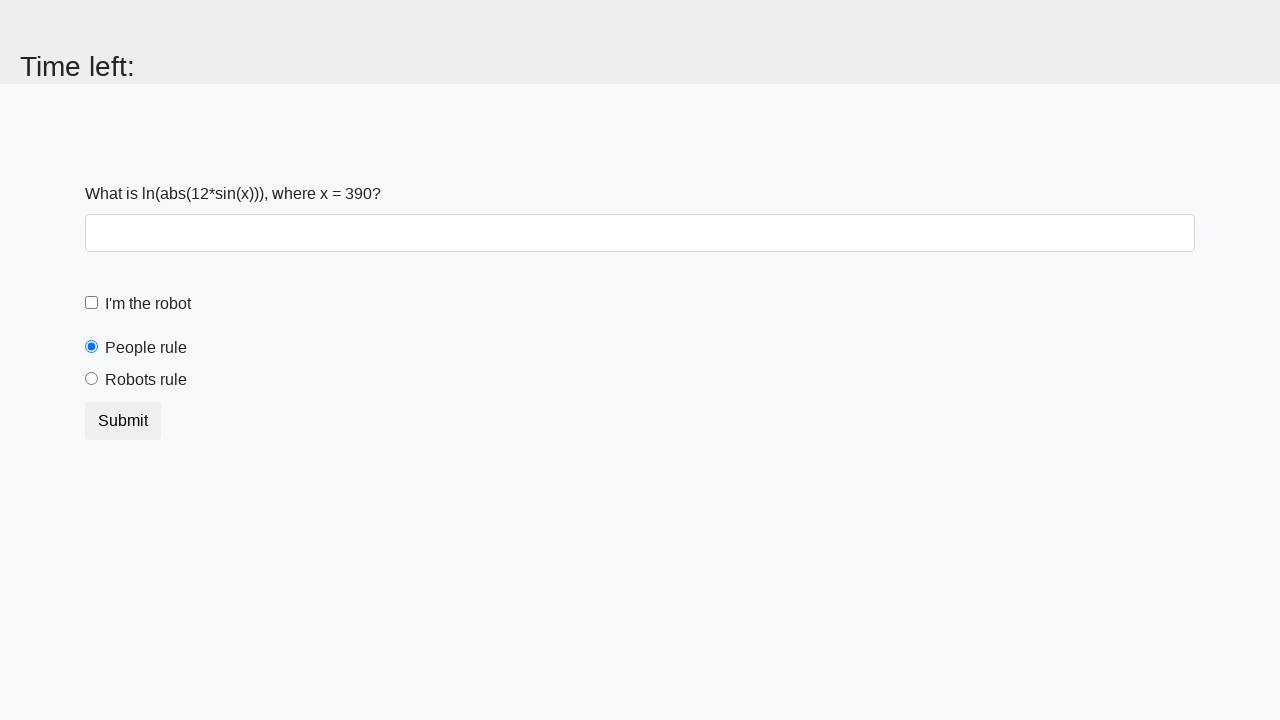

Read x value from page: 390
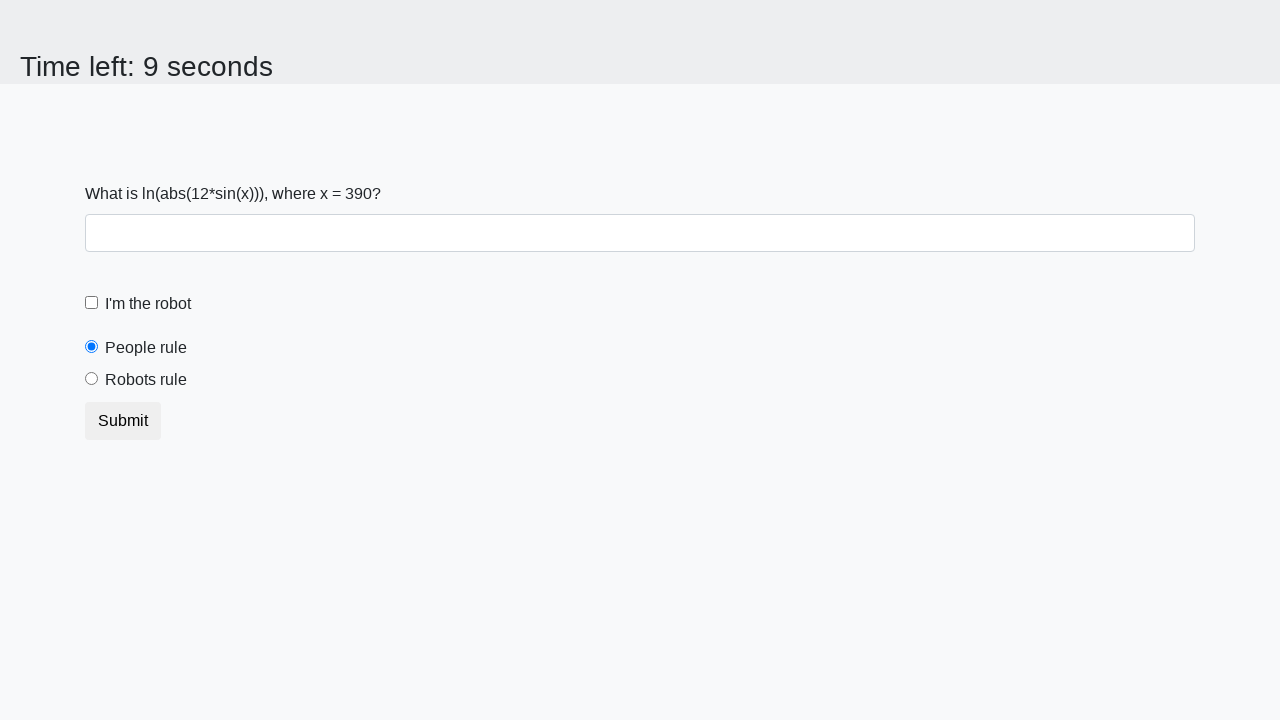

Calculated logarithmic formula result: 1.6367648912960622
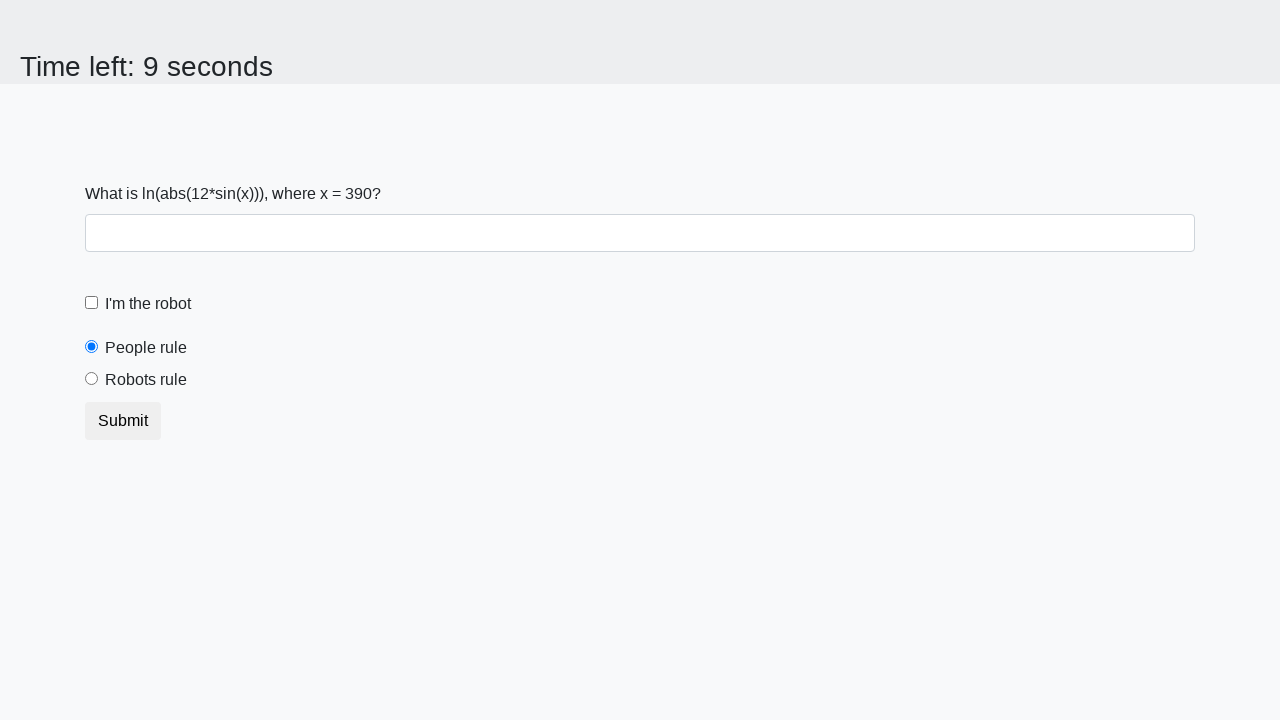

Filled answer field with calculated result on #answer
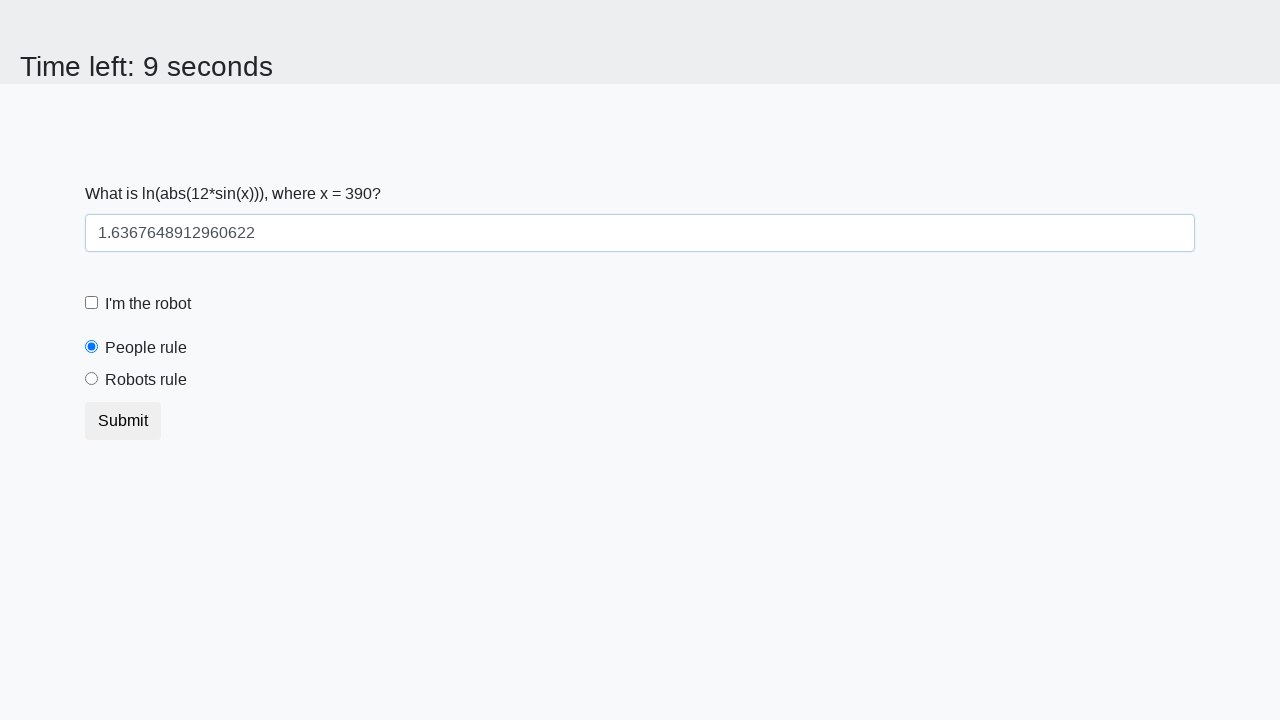

Checked the robot checkbox at (92, 303) on #robotCheckbox
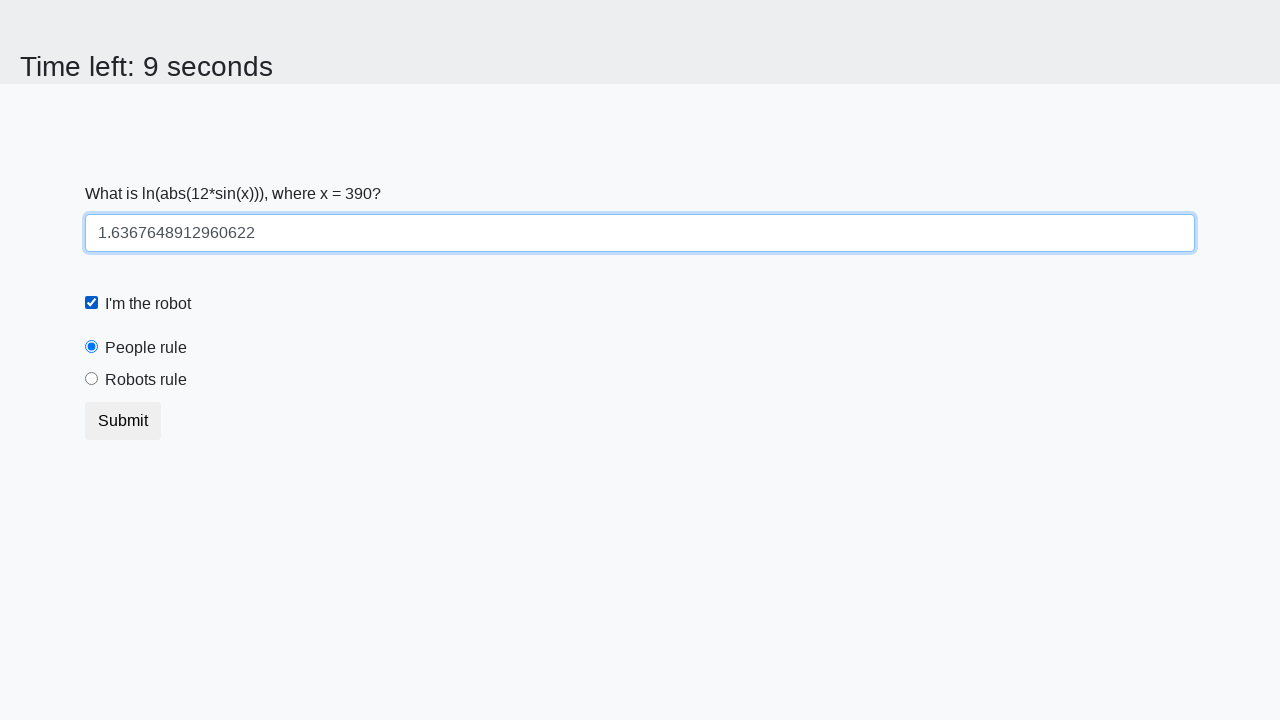

Checked the robots rule checkbox at (92, 379) on #robotsRule
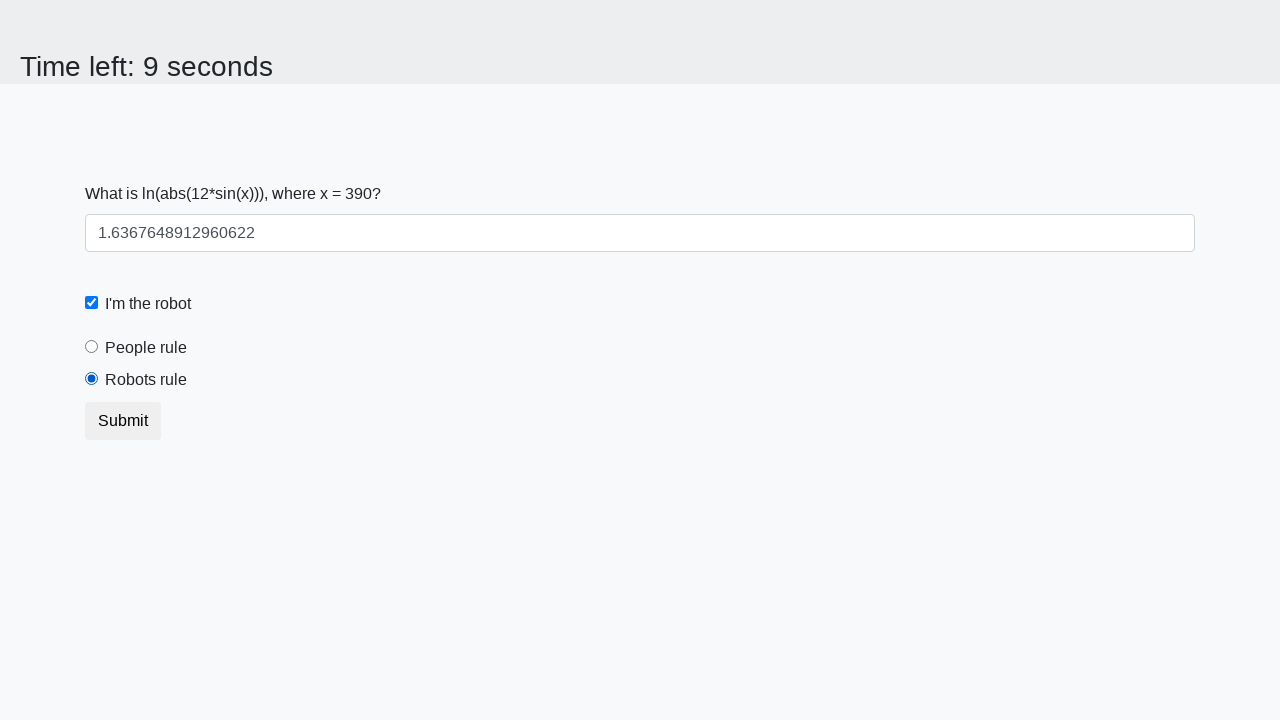

Submitted the form at (123, 421) on button.btn-default
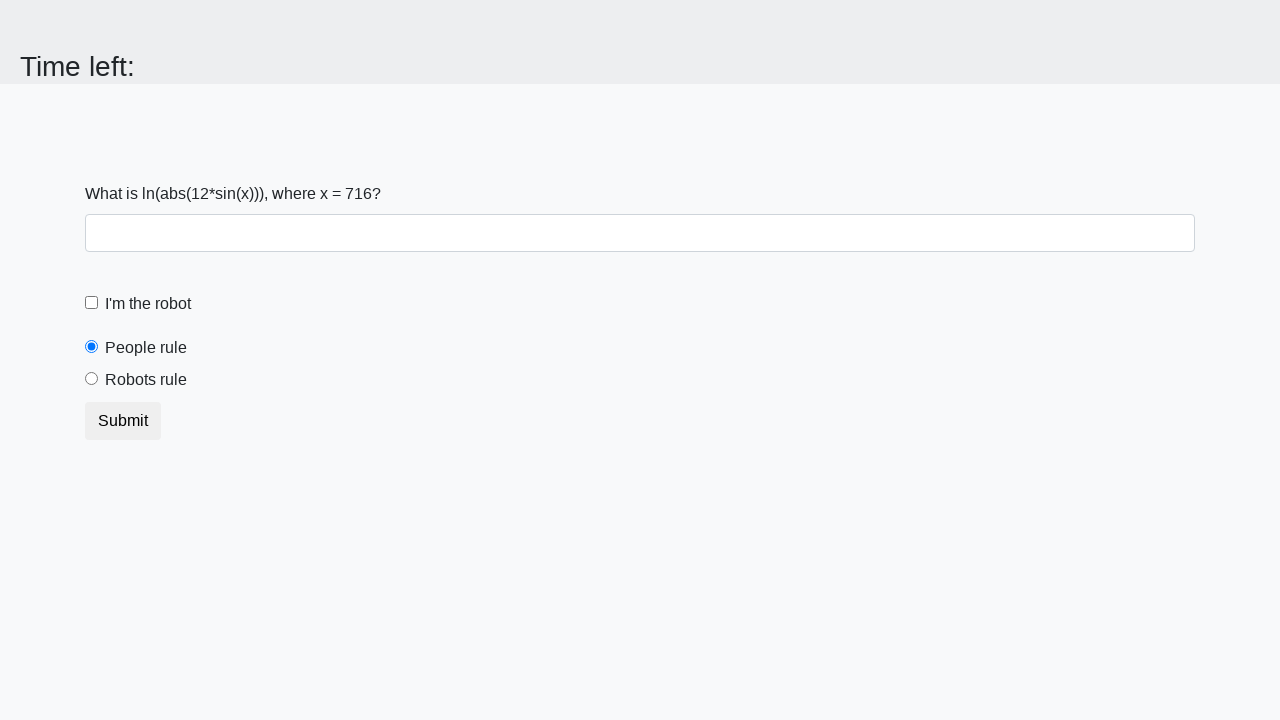

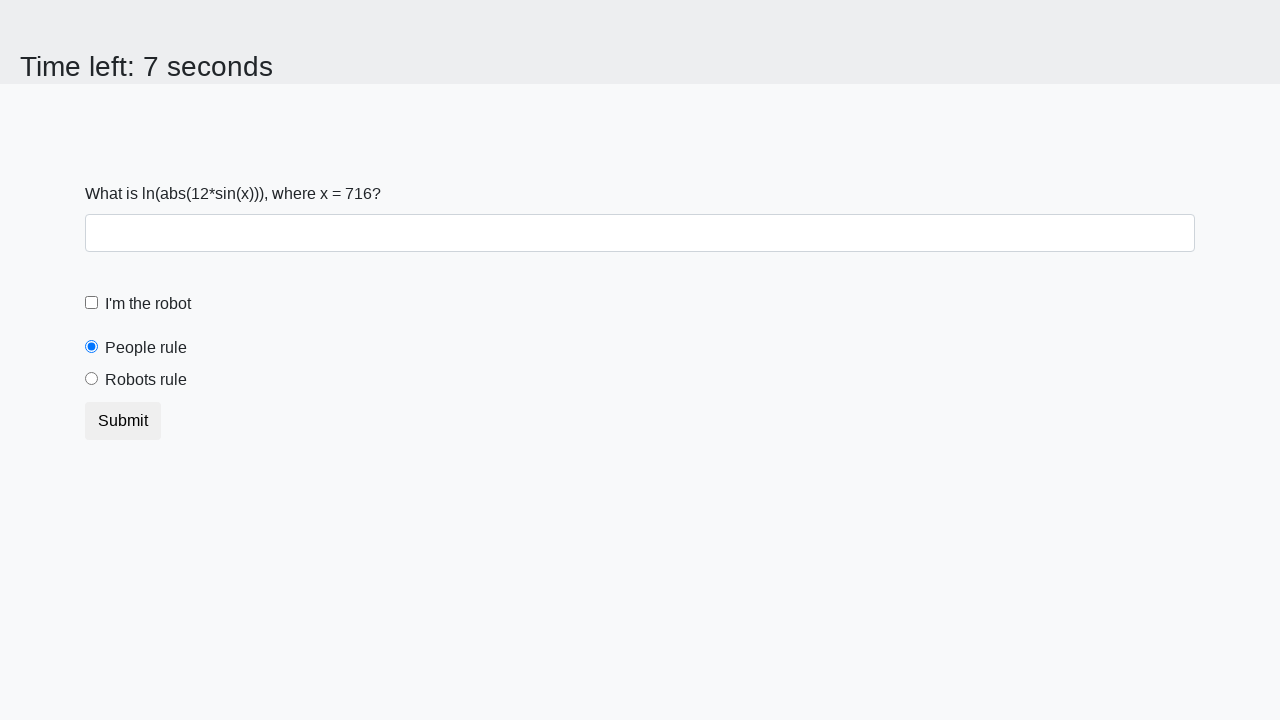